Tests a web form by filling a text input field with "Selenium" and clicking the submit button, then verifying the success message is displayed

Starting URL: https://www.selenium.dev/selenium/web/web-form.html

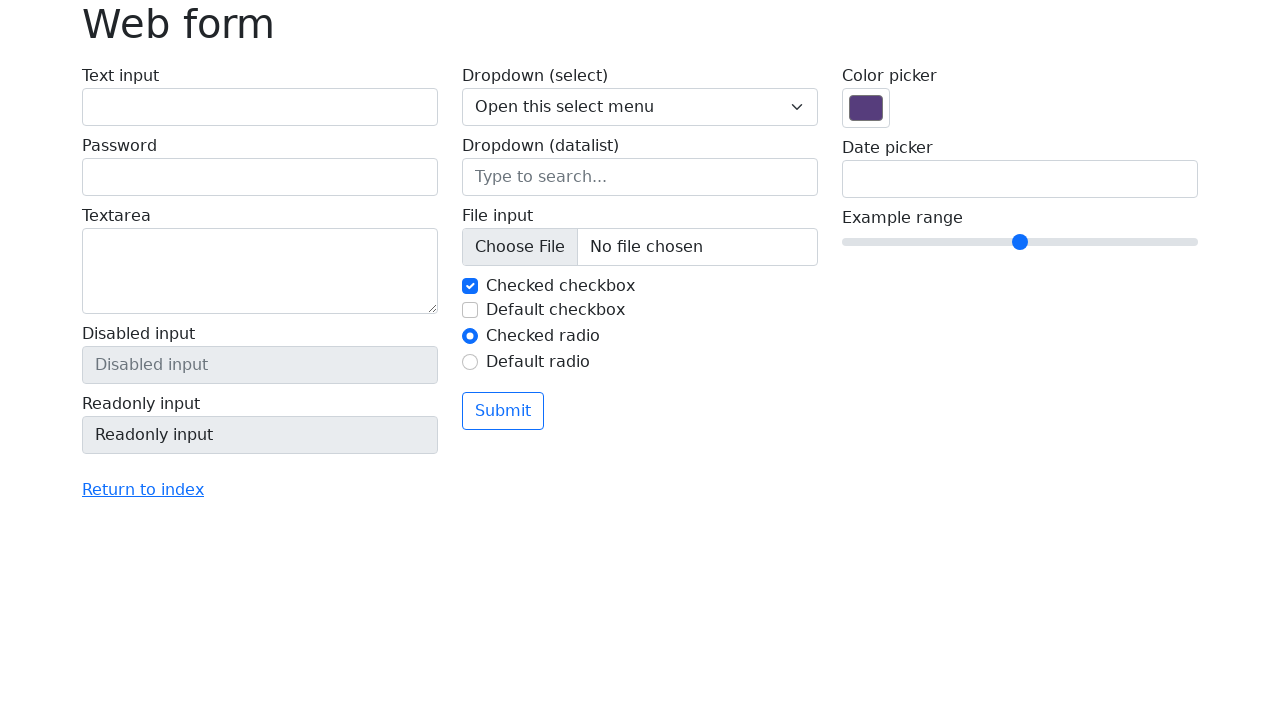

Filled text input field with 'Selenium' on input[name='my-text']
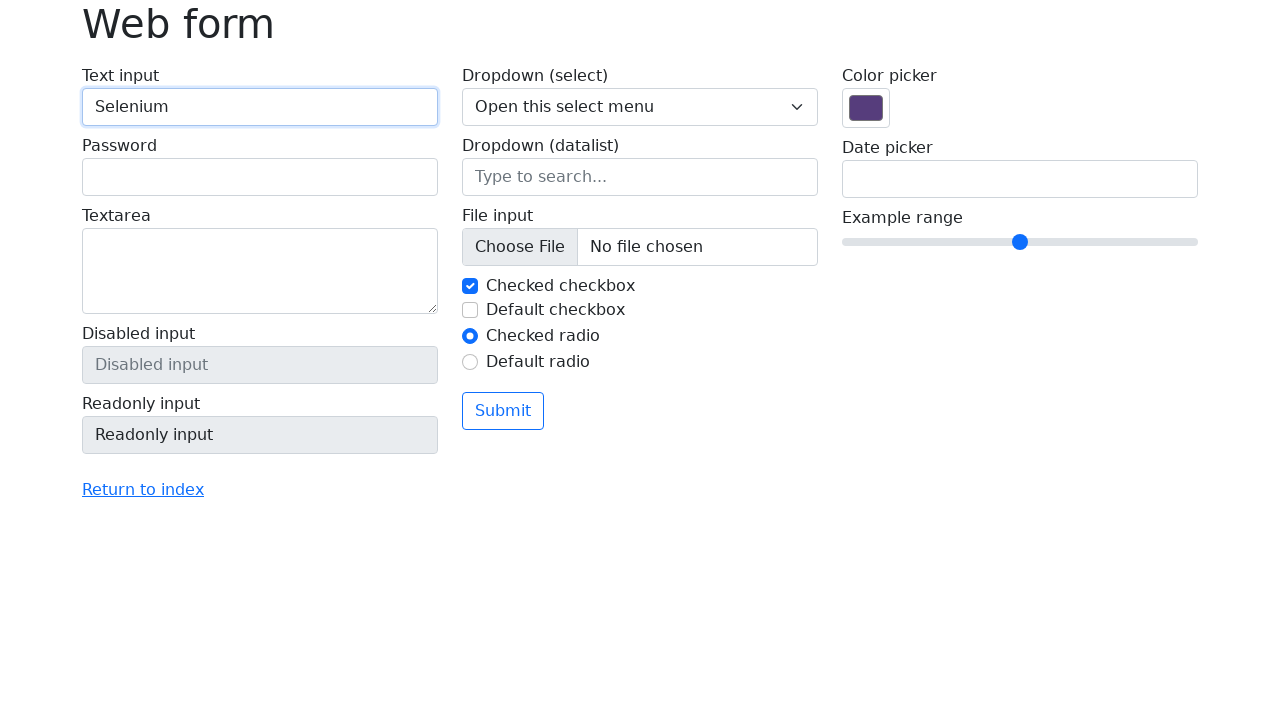

Clicked the submit button at (503, 411) on button
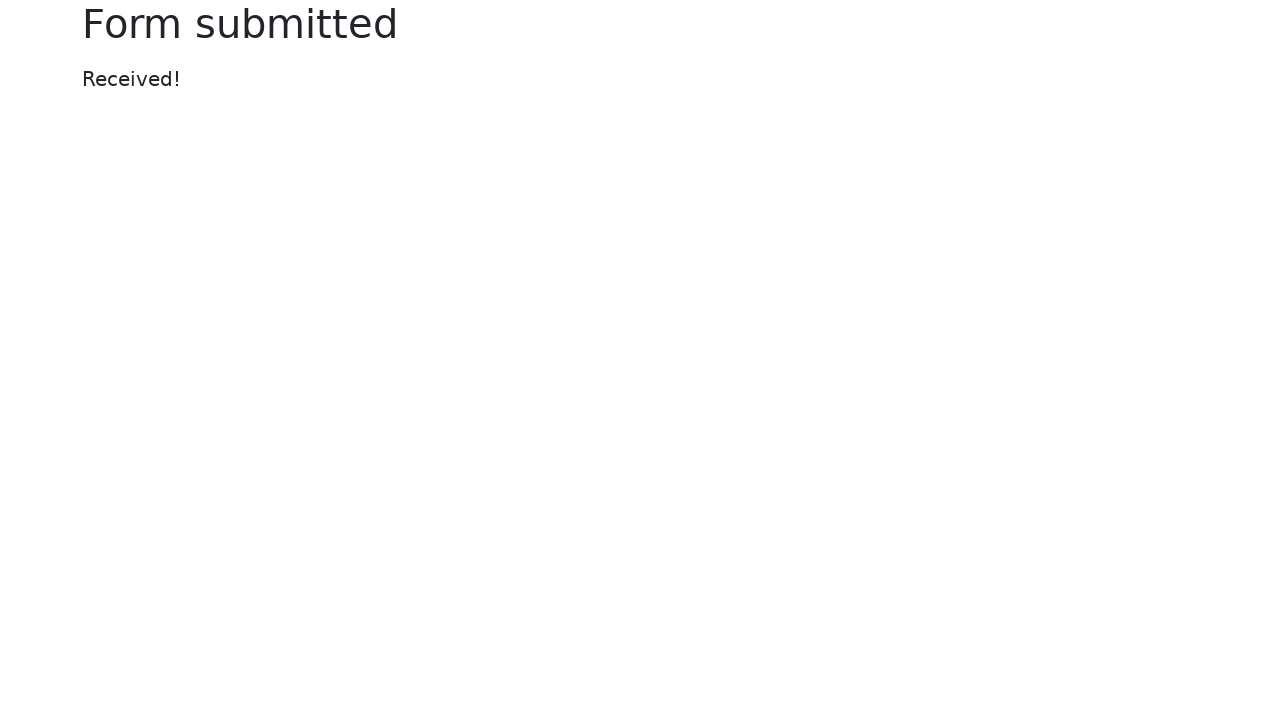

Success message appeared and was verified
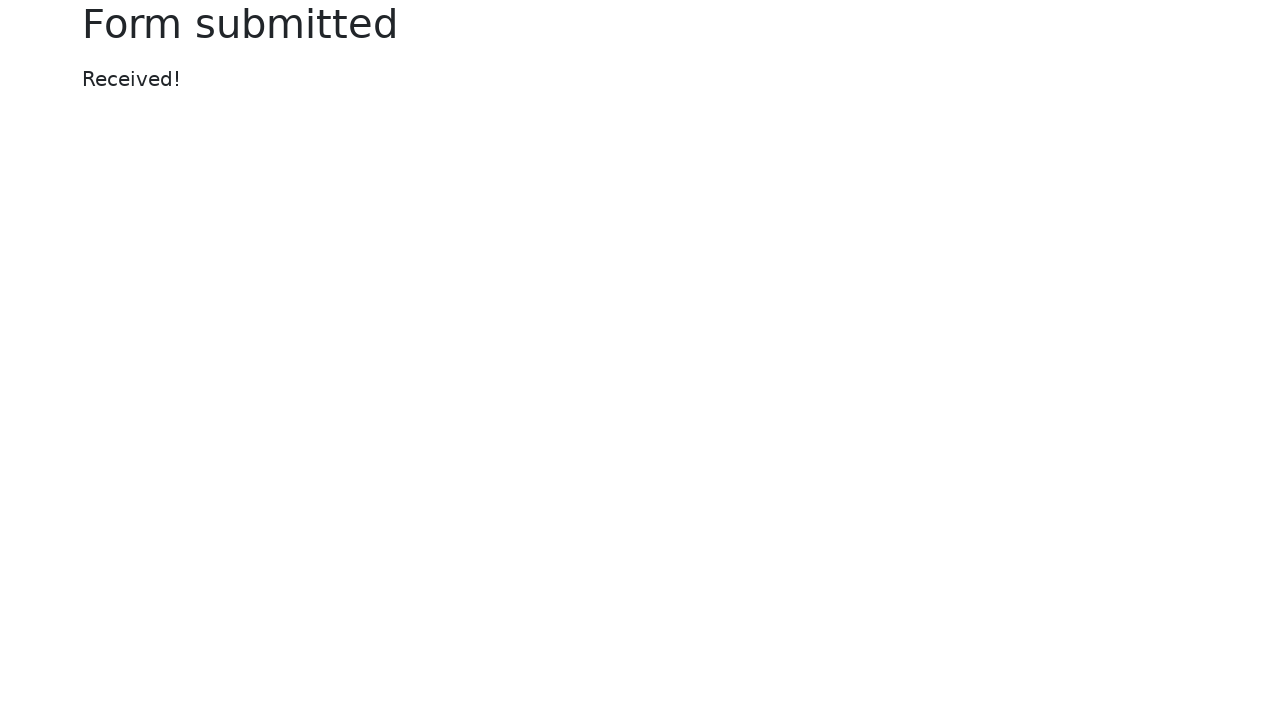

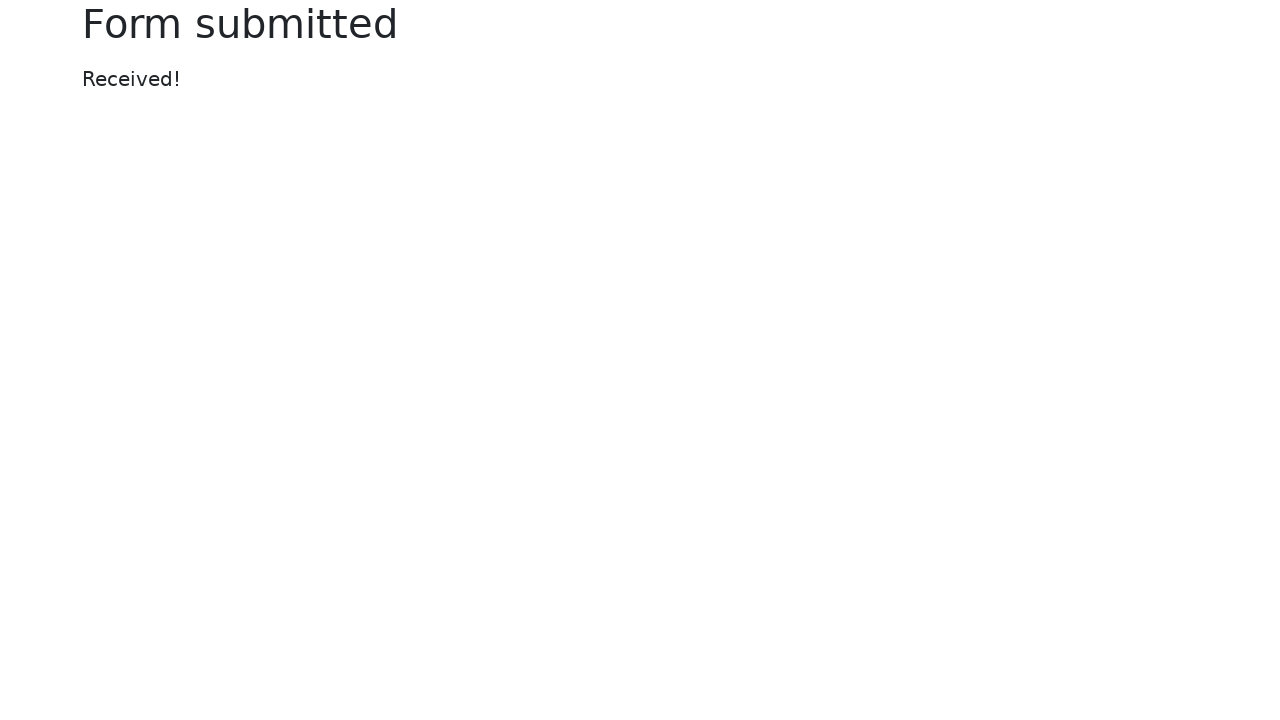